Tests login form validation by submitting with empty username and password fields, verifying that the appropriate error message is displayed.

Starting URL: https://www.saucedemo.com/

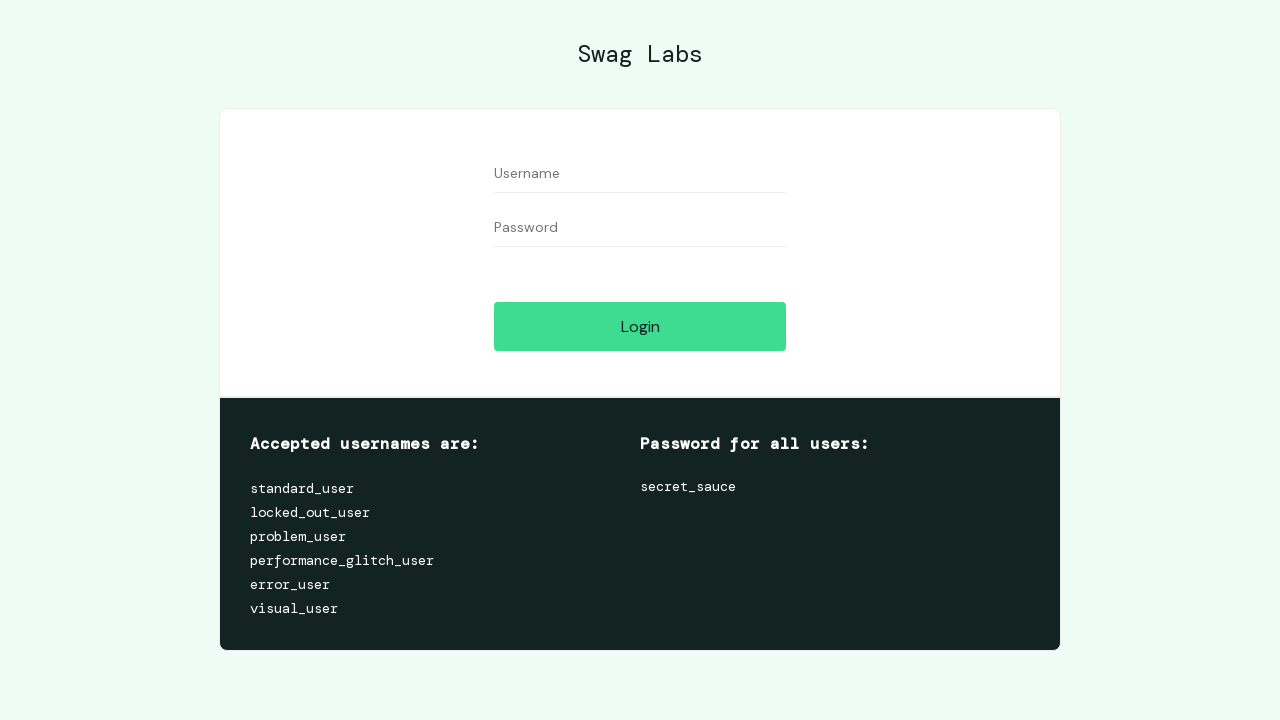

Navigated to Sauce Labs login page
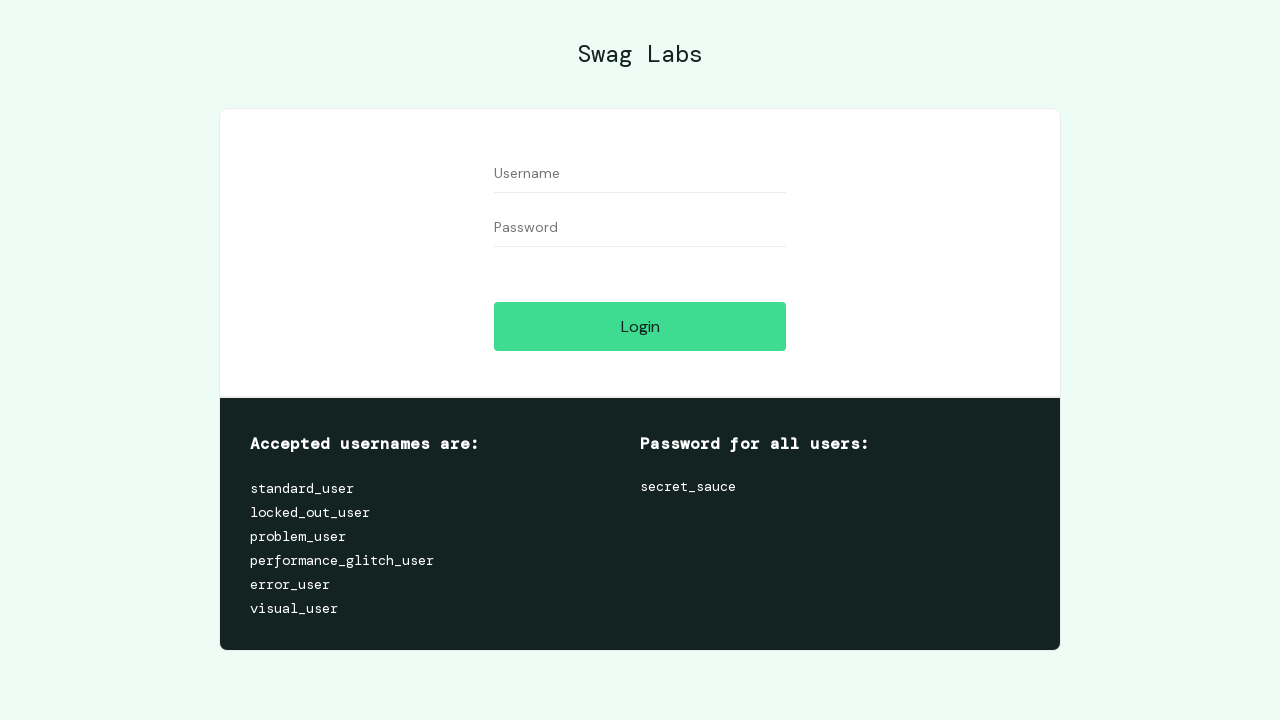

Cleared username field, leaving it empty on #user-name
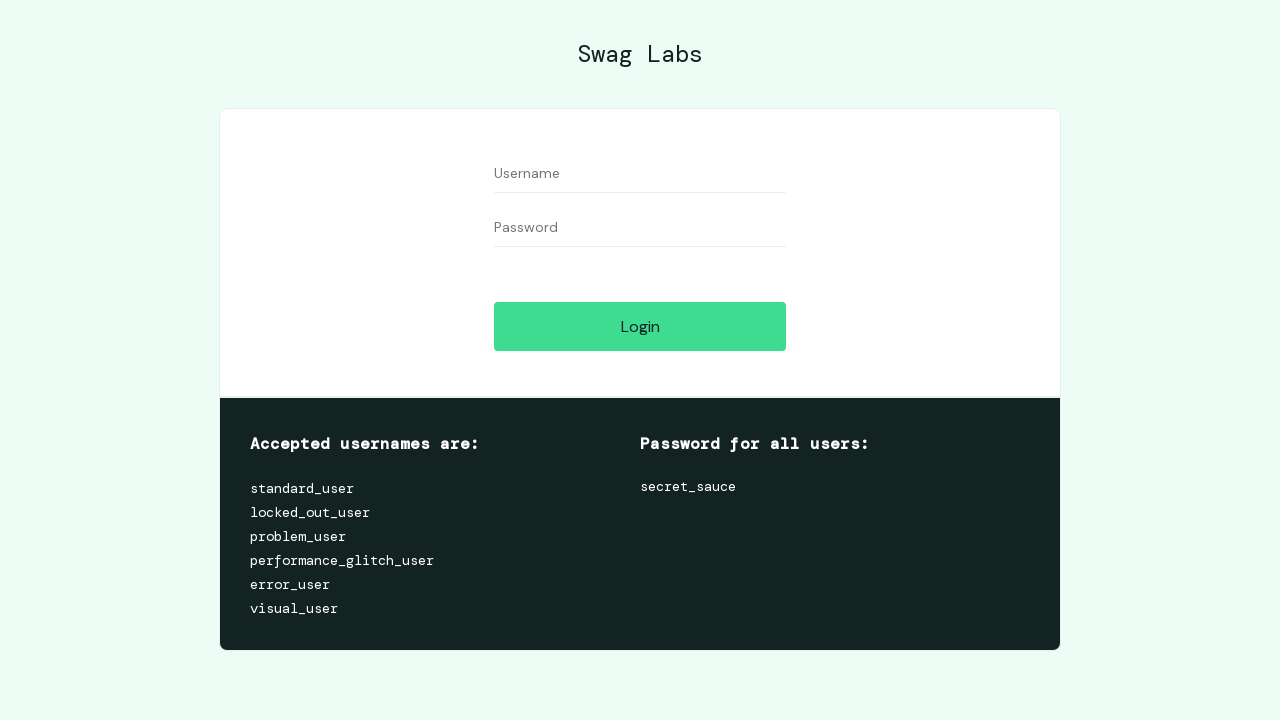

Cleared password field, leaving it empty on #password
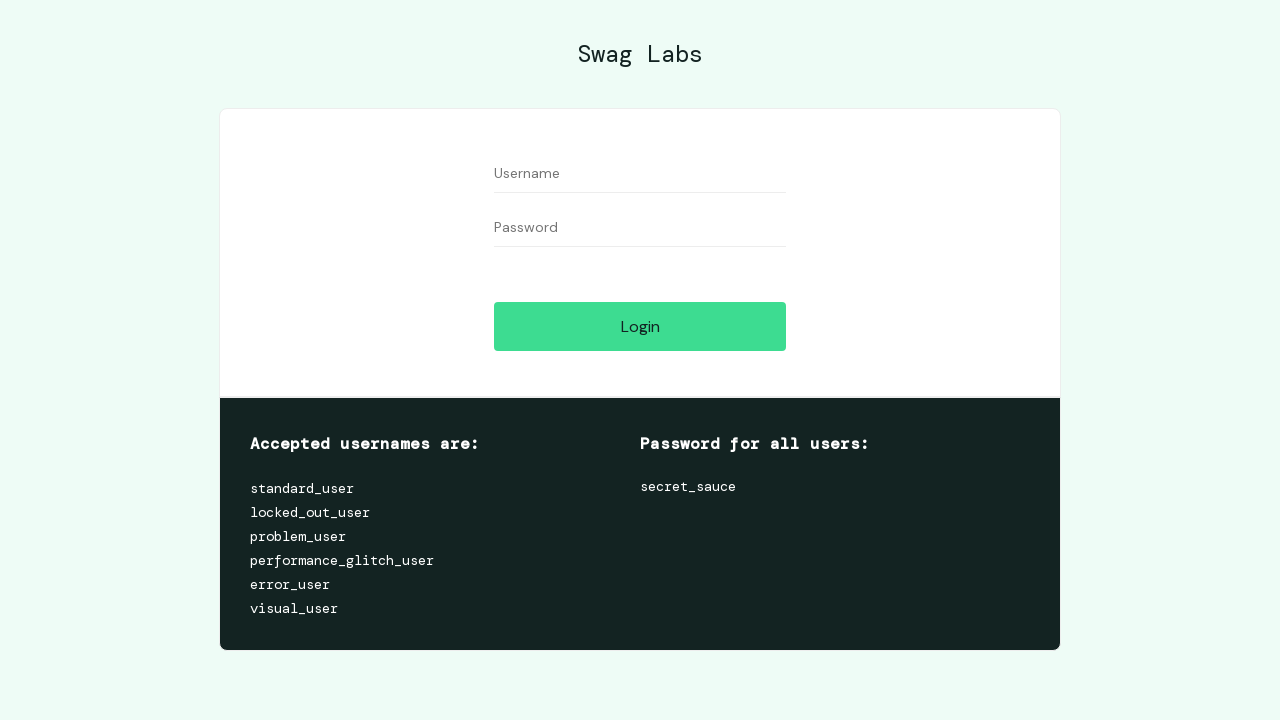

Clicked login button with empty credentials at (640, 326) on #login-button
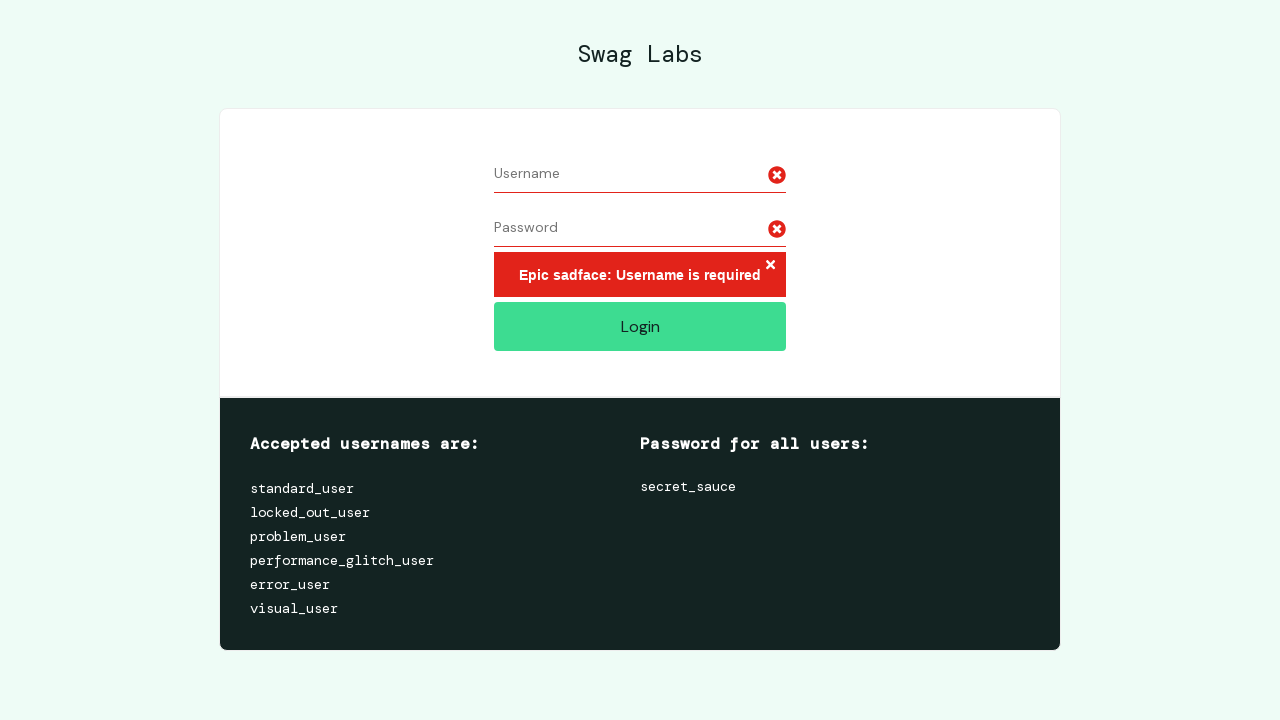

Error message appeared on login form
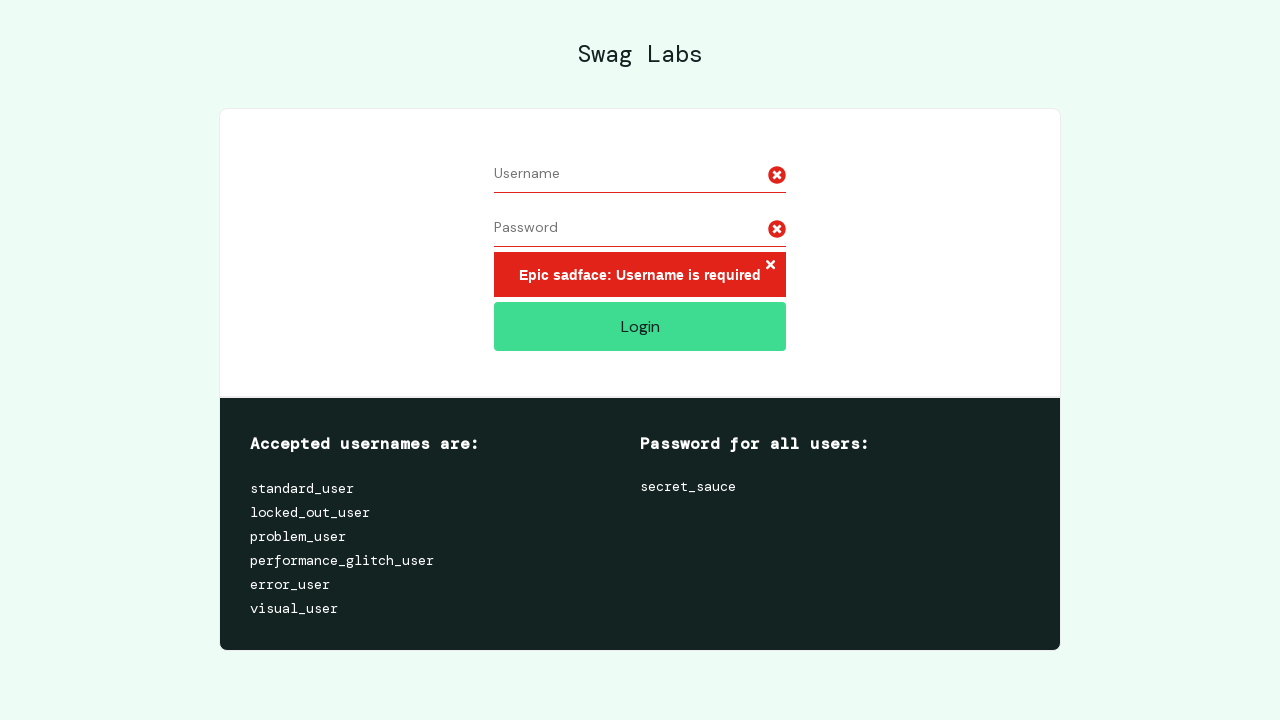

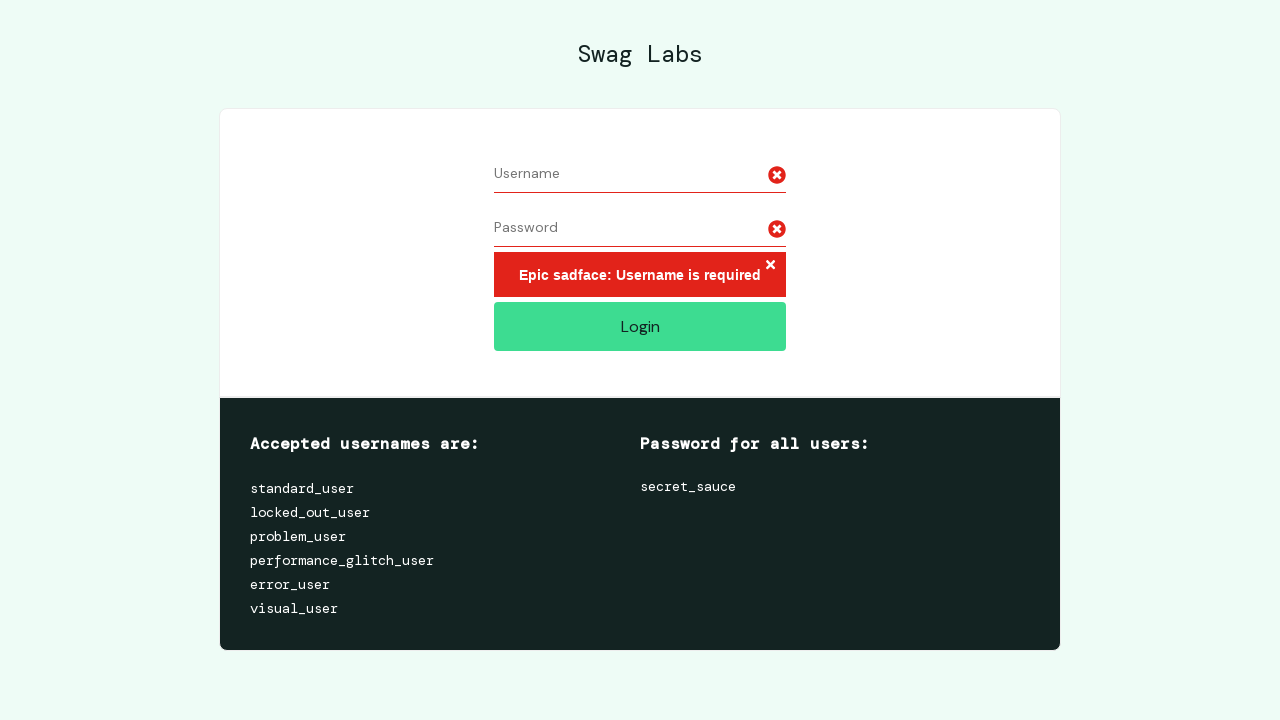